Tests dropdown selection functionality by selecting "Orange" from a fruits dropdown and "Java" from a language dropdown on a practice website.

Starting URL: https://letcode.in/dropdowns

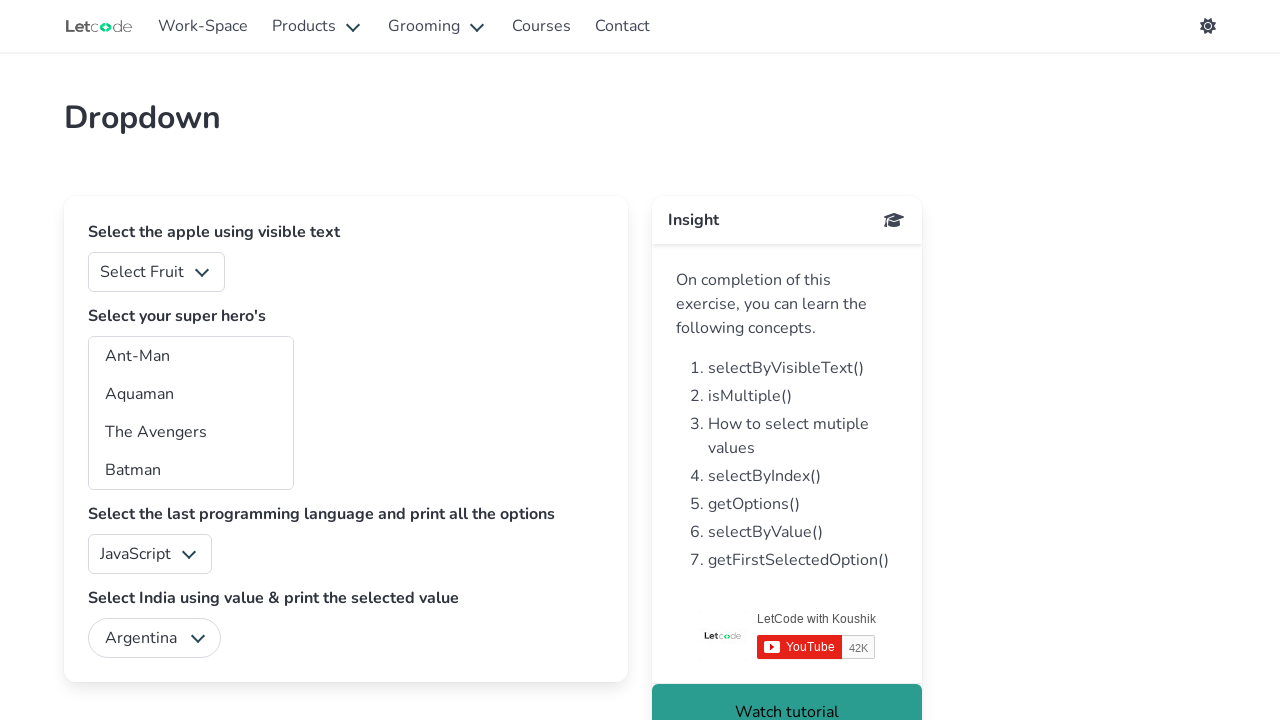

Selected 'Orange' from the fruits dropdown on #fruits
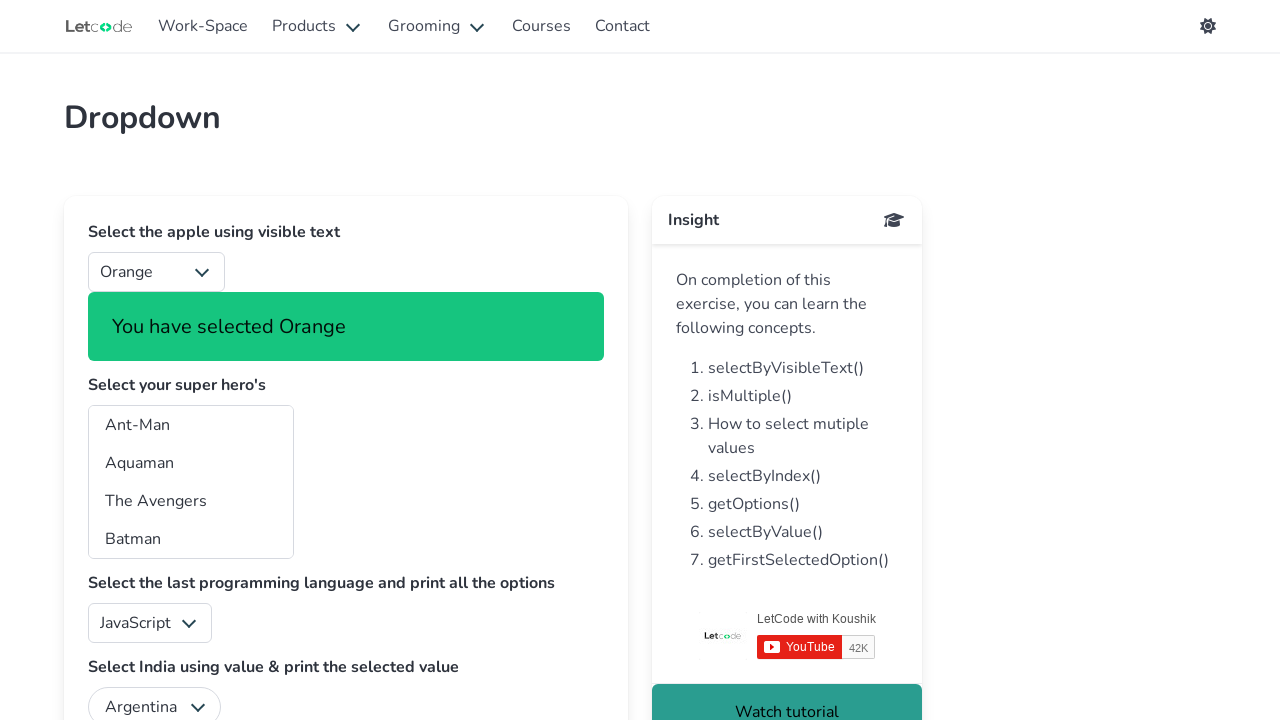

Selected 'Java' from the language dropdown on #lang
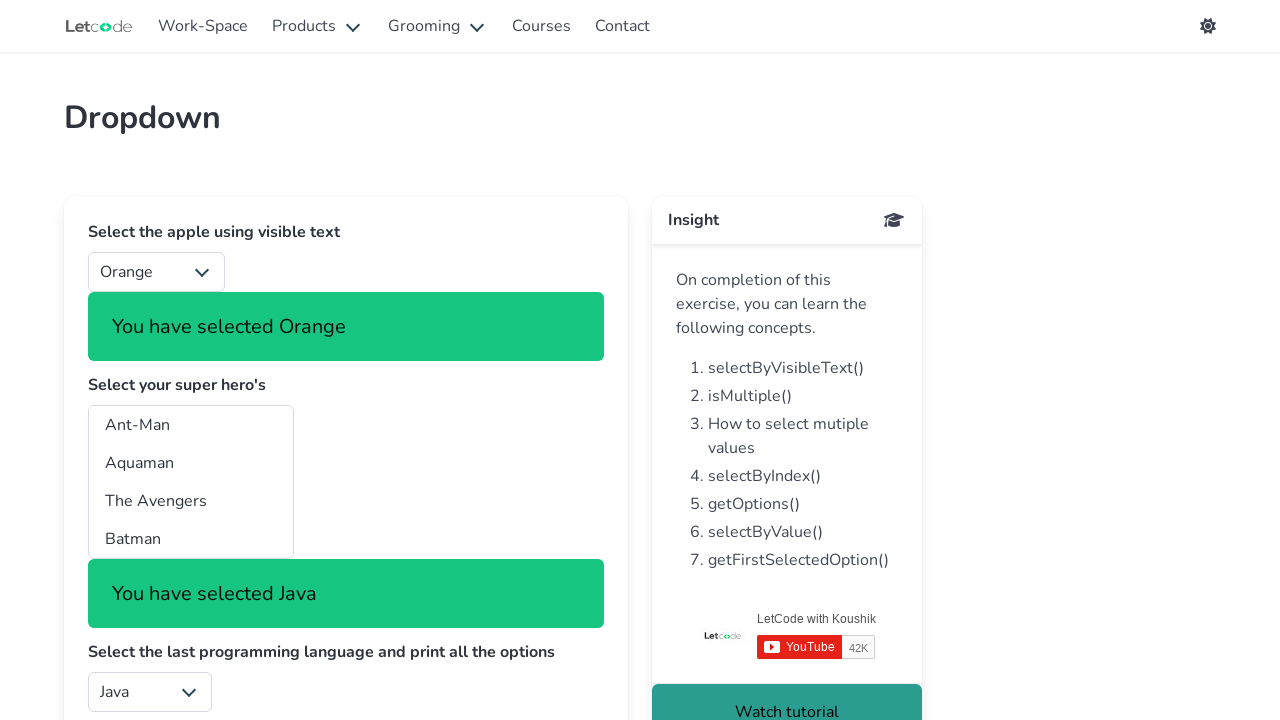

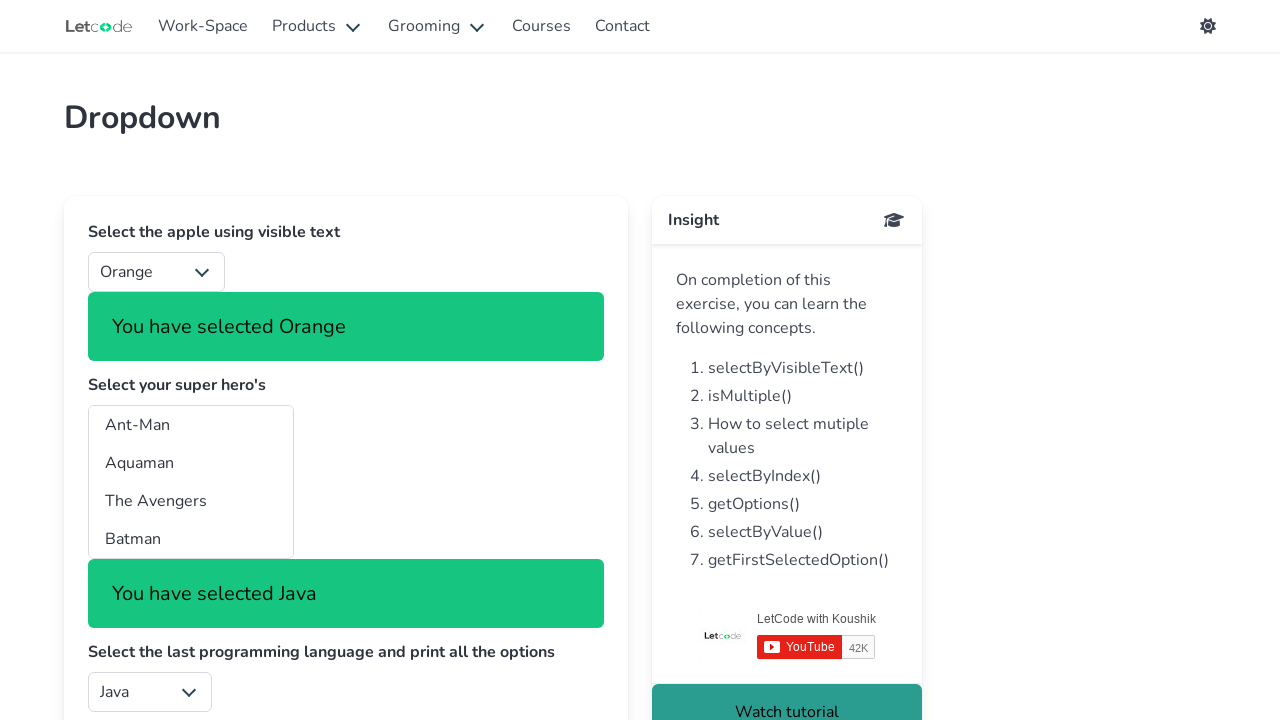